Navigates to Mars news page and waits for news content to load, verifying the news list is displayed

Starting URL: https://data-class-mars.s3.amazonaws.com/Mars/index.html

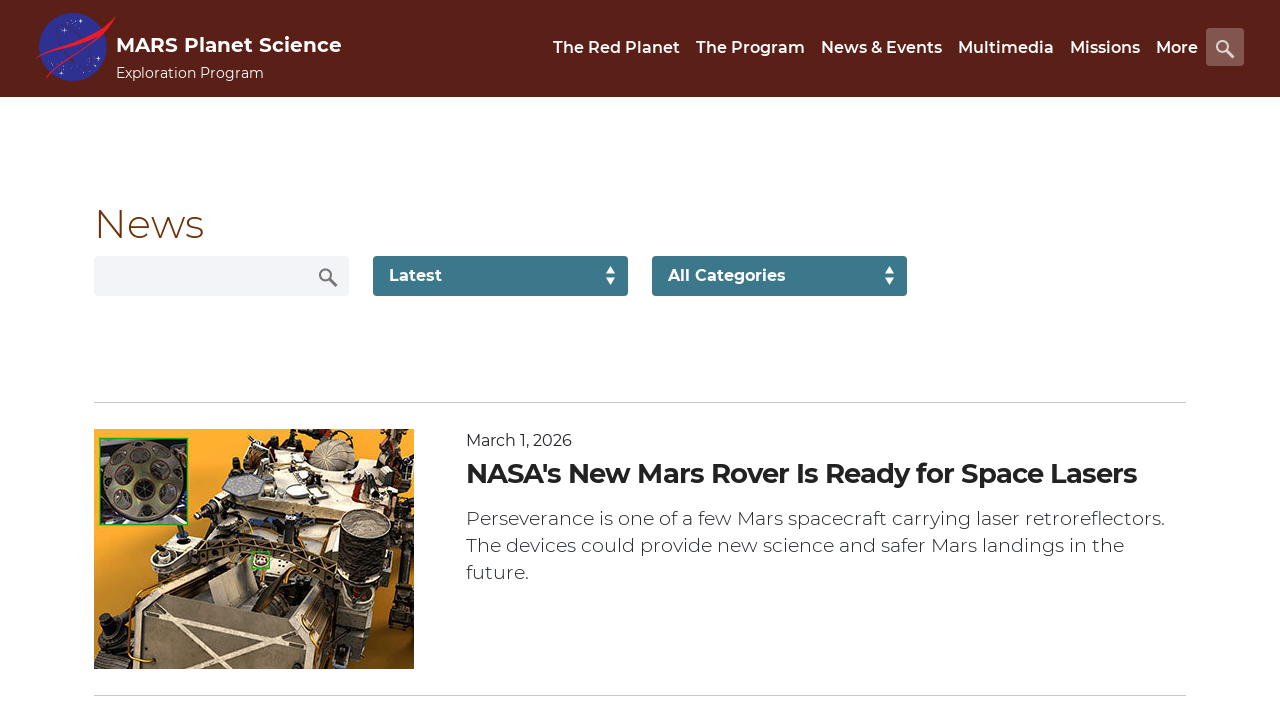

Navigated to Mars news page
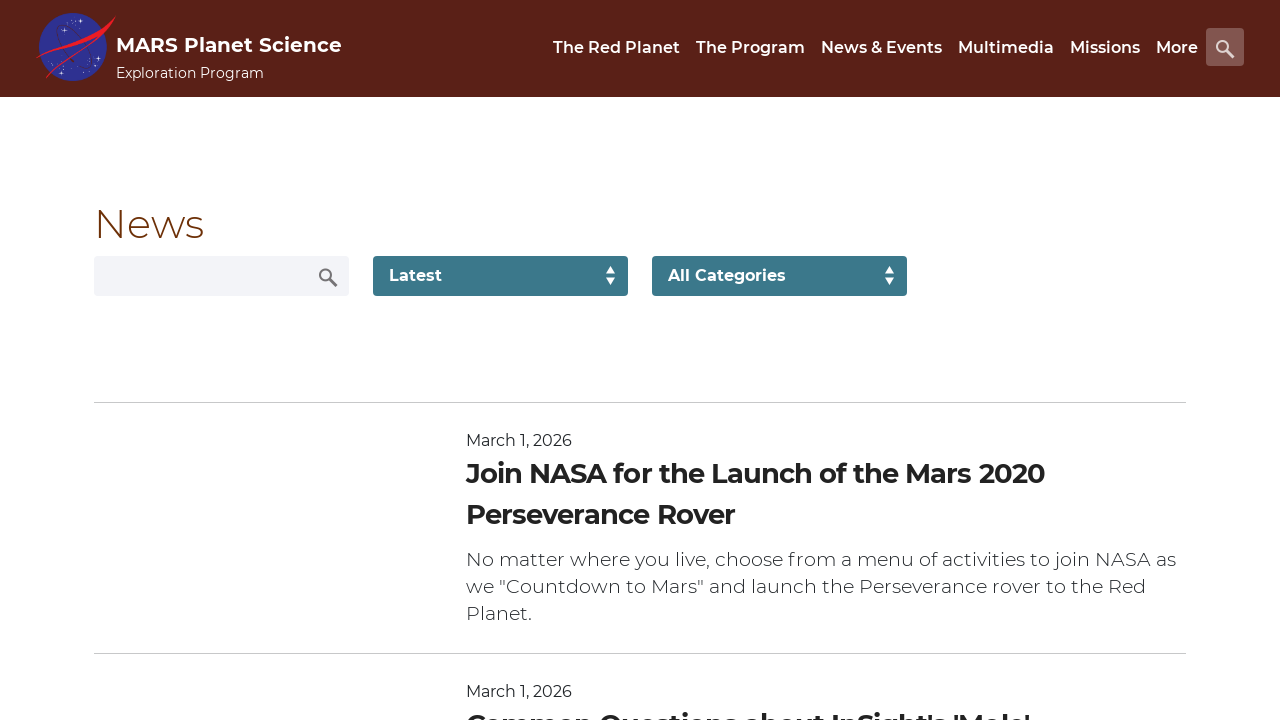

News list container loaded
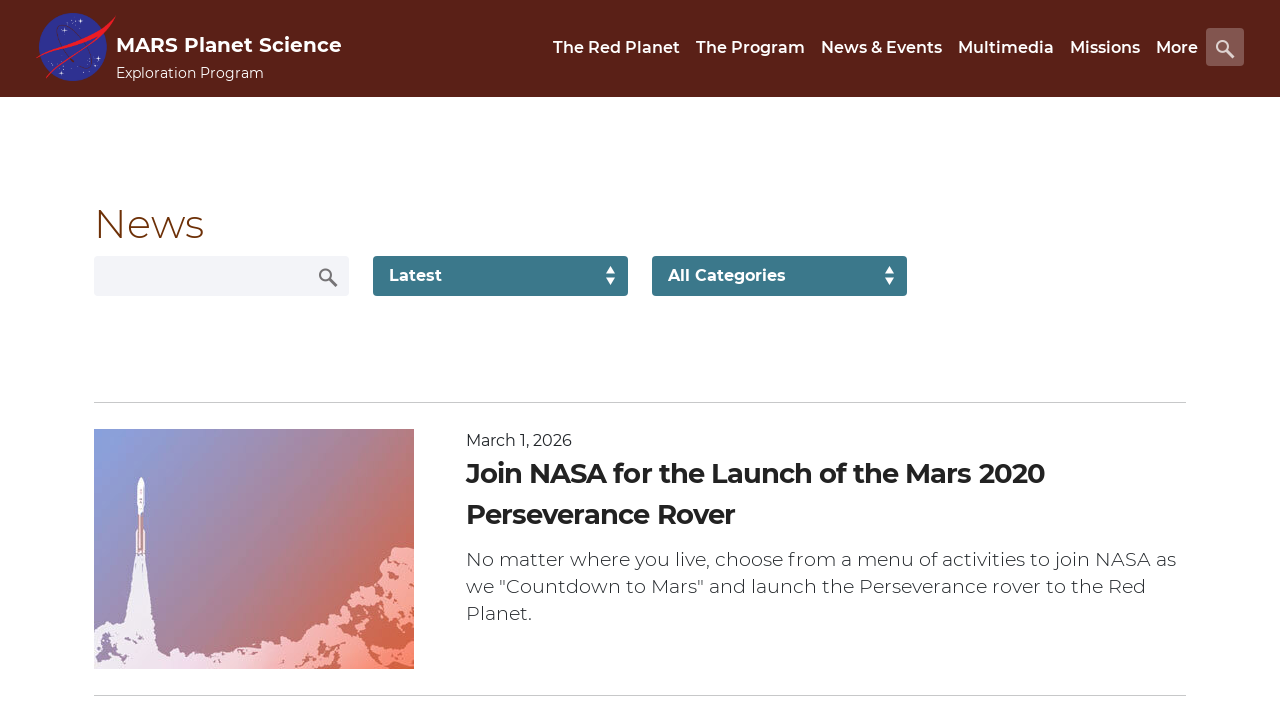

News content title is visible
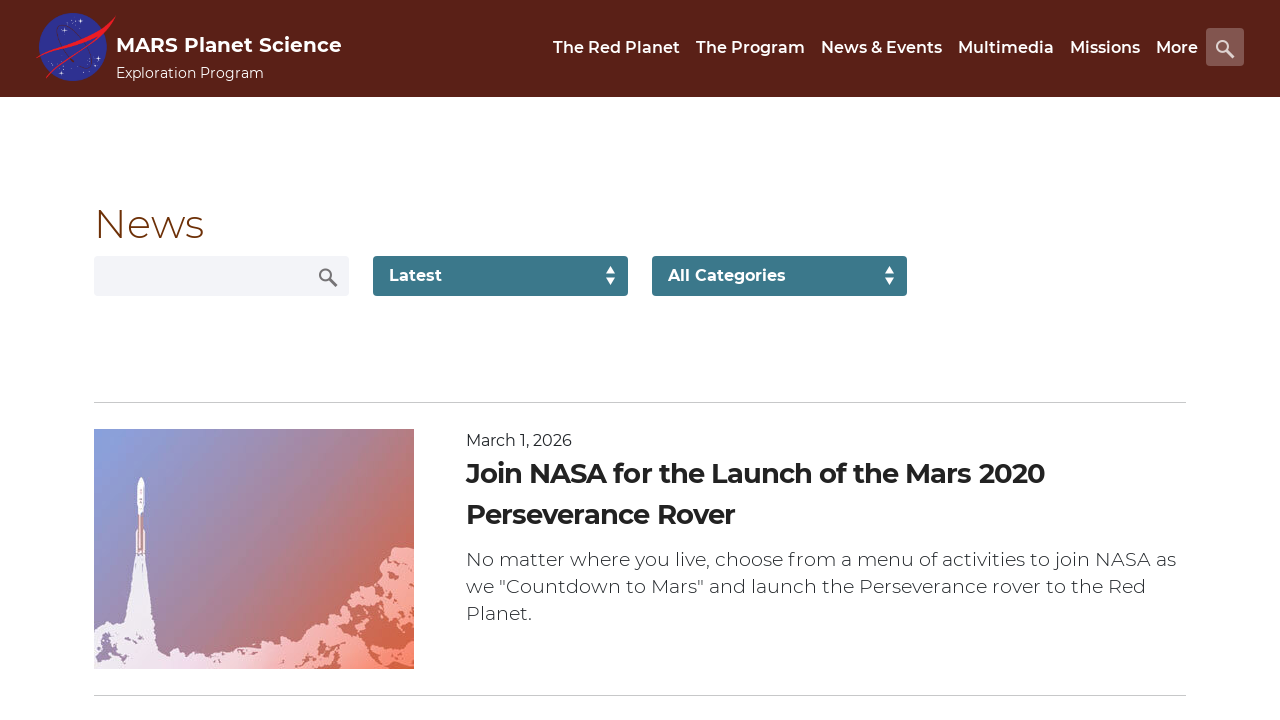

Article teaser body is visible
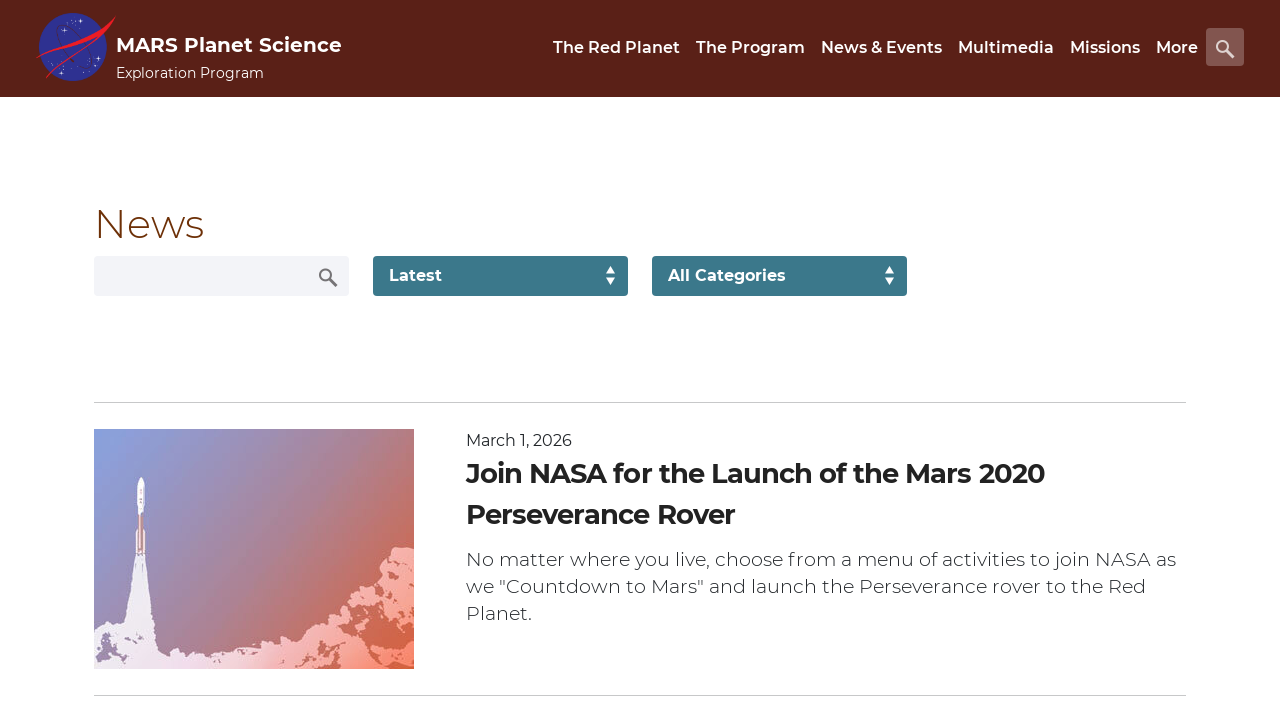

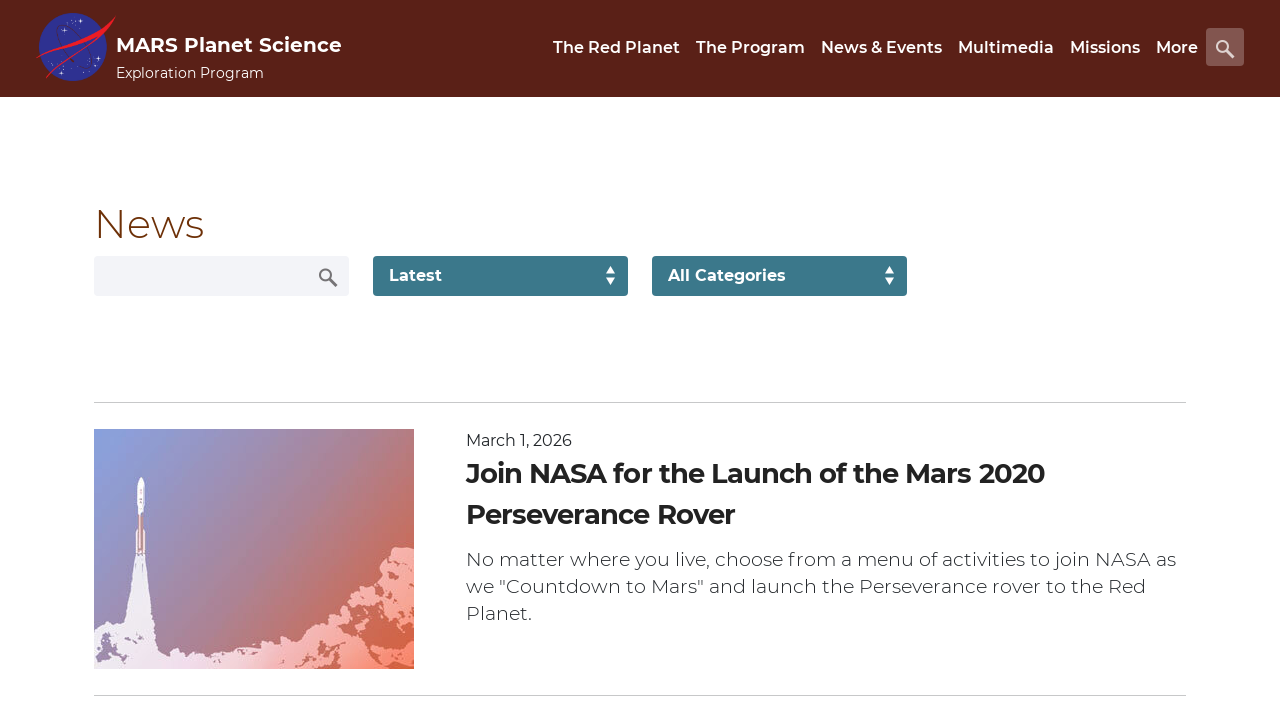